Finds and clicks a link with calculated text (math formula result: 85944), then fills out a registration form on the destination page with personal details.

Starting URL: http://suninjuly.github.io/find_link_text

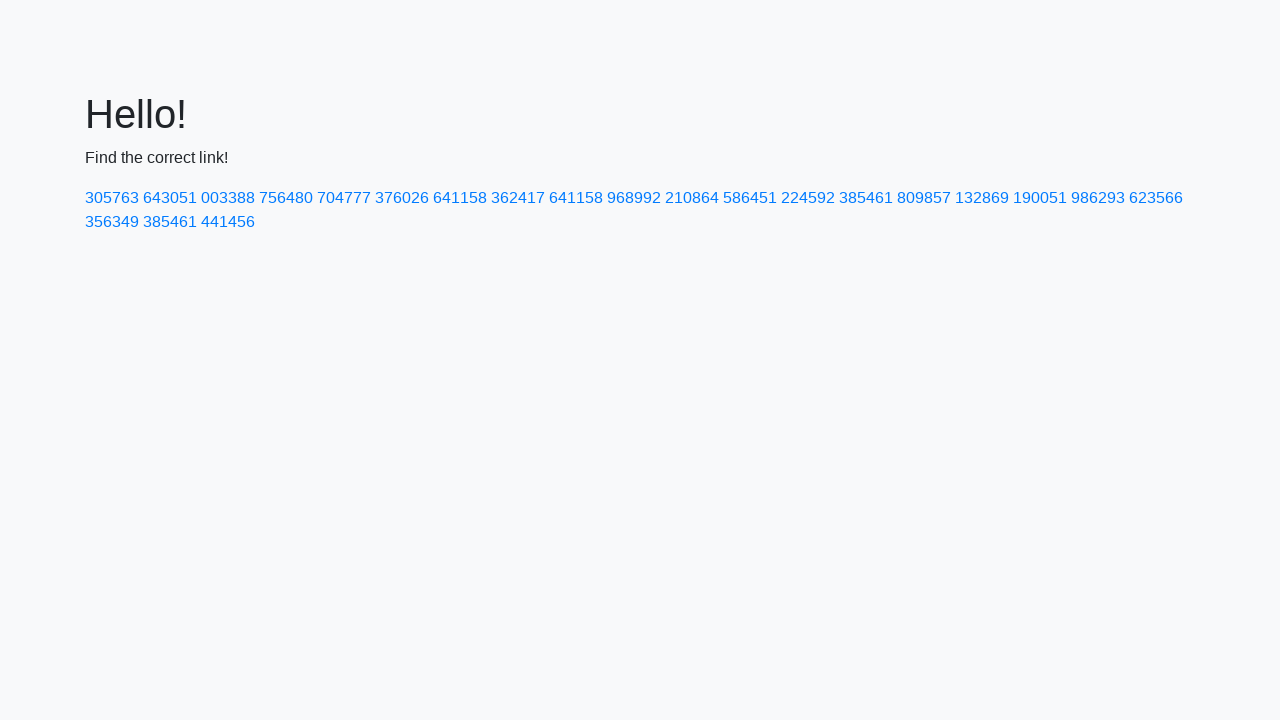

Calculated link text using formula: 224592
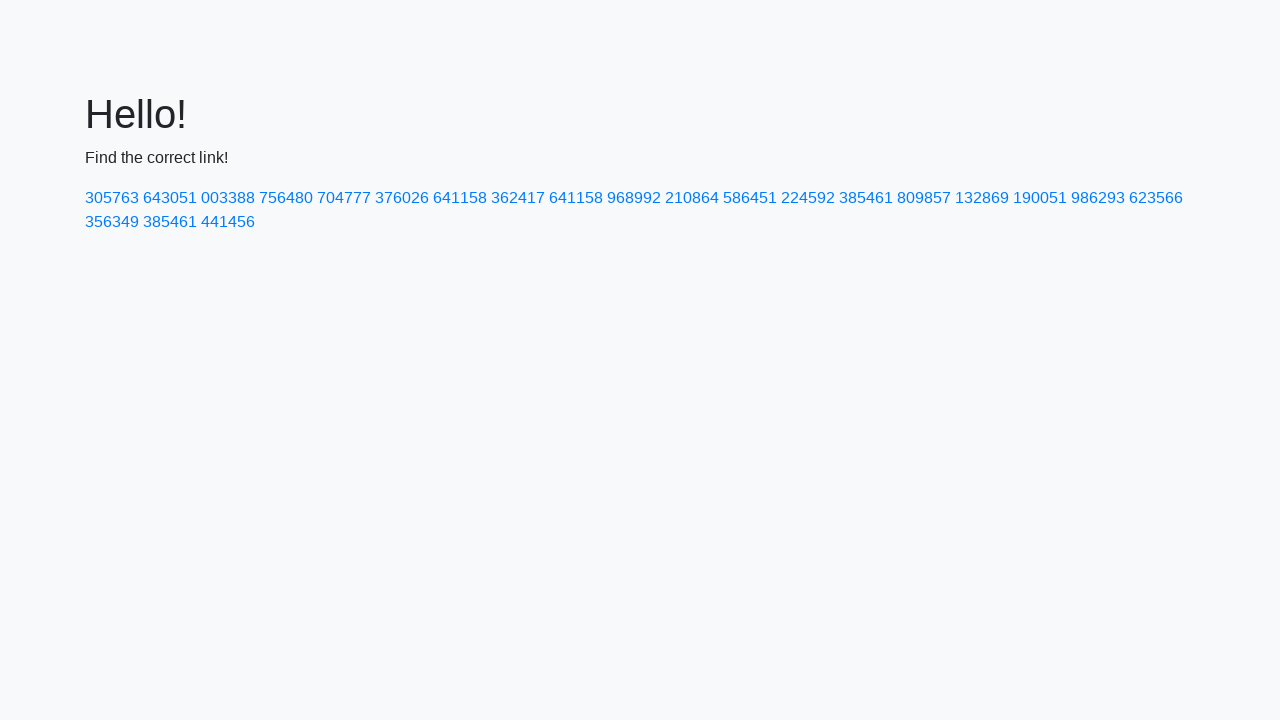

Clicked link with text '224592' at (808, 198) on text=224592
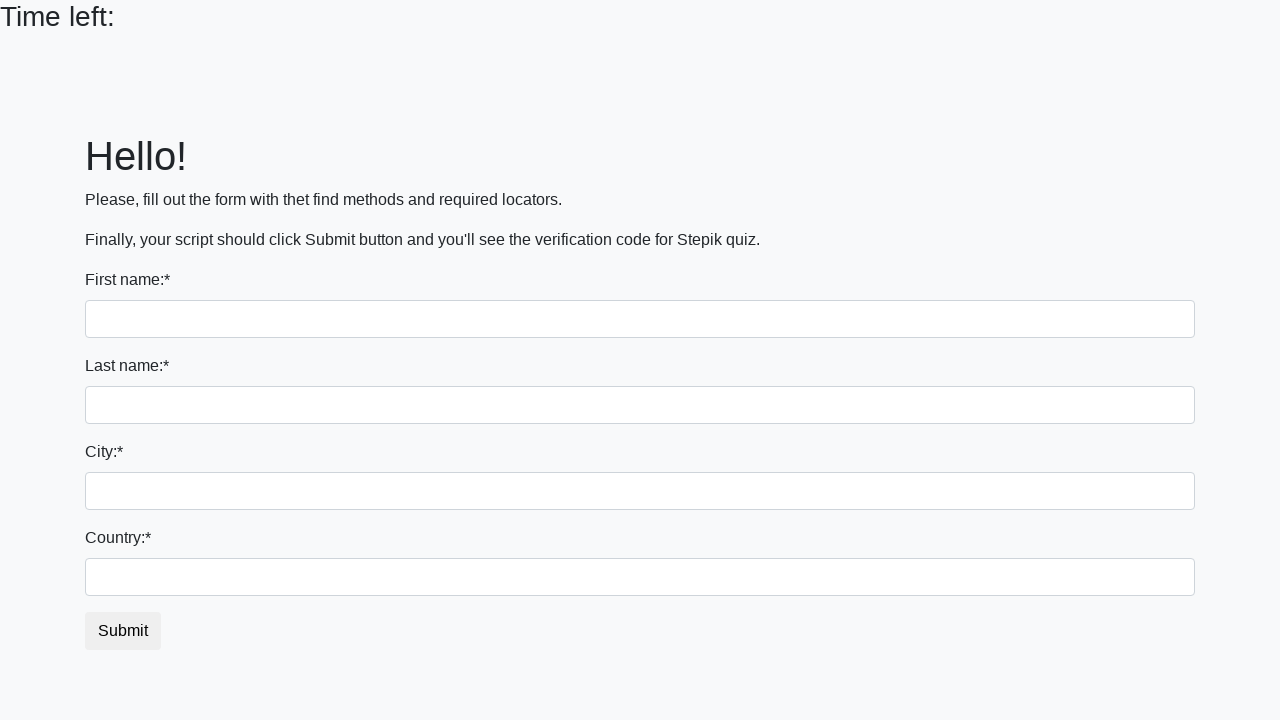

Filled first name field with 'Ivan' on input:first-of-type
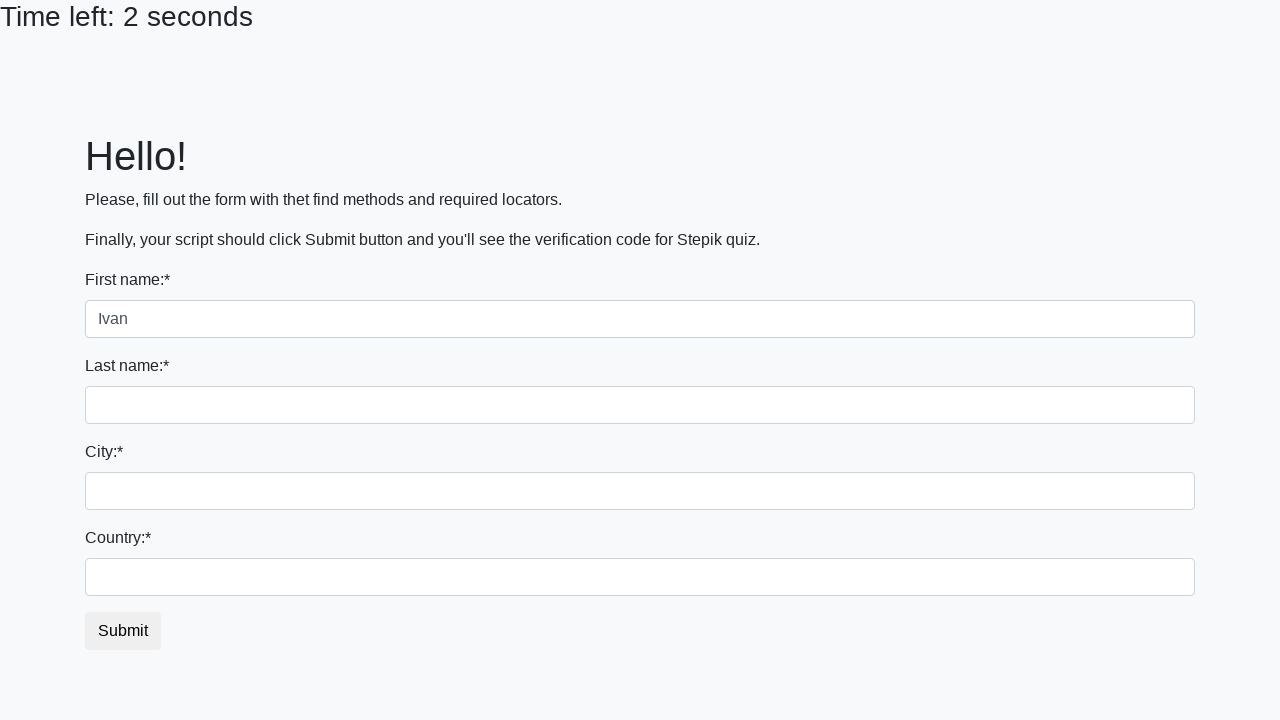

Filled last name field with 'Petrov' on input[name='last_name']
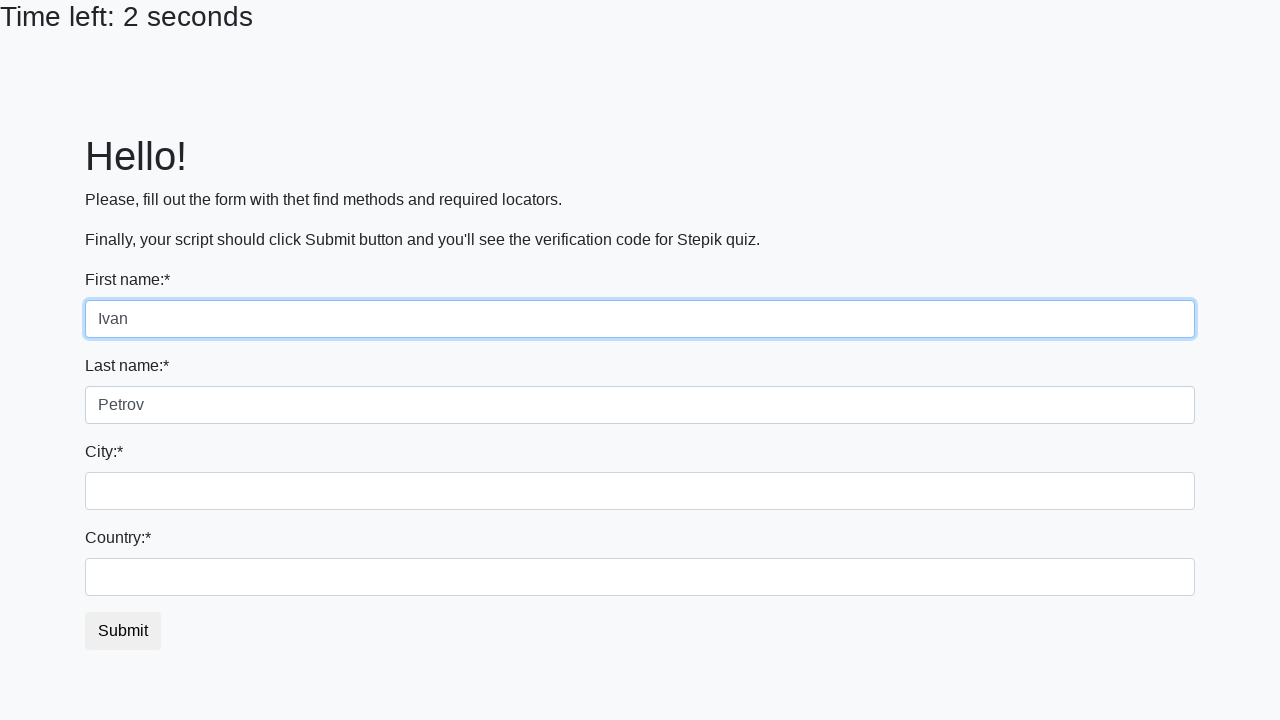

Filled city field with 'Smolensk' on input.city
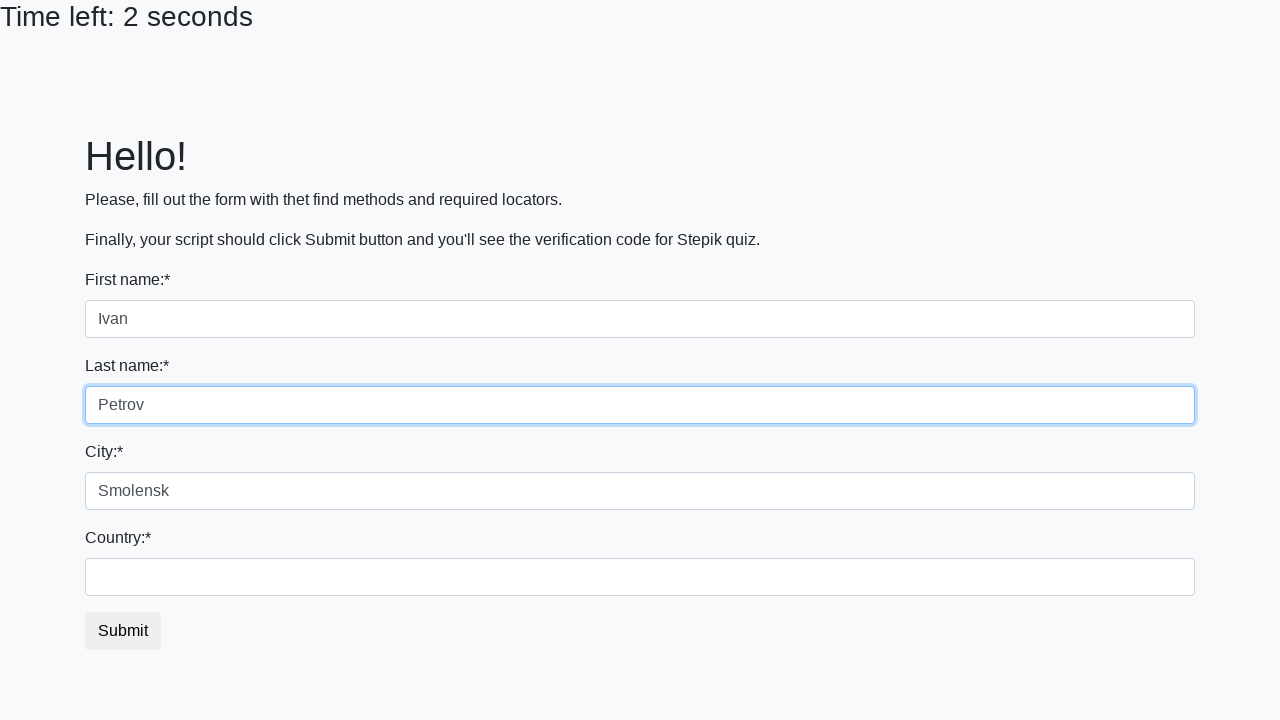

Filled country field with 'Russia' on #country
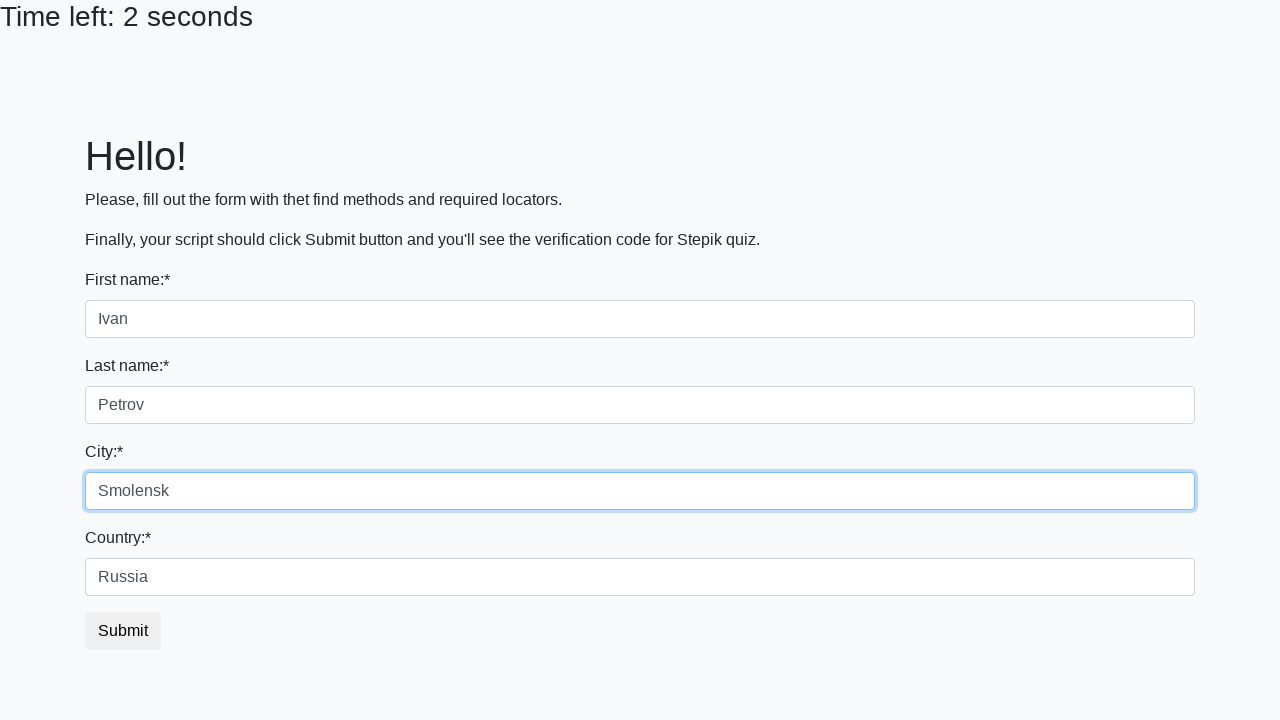

Clicked submit button to complete registration at (123, 631) on button.btn
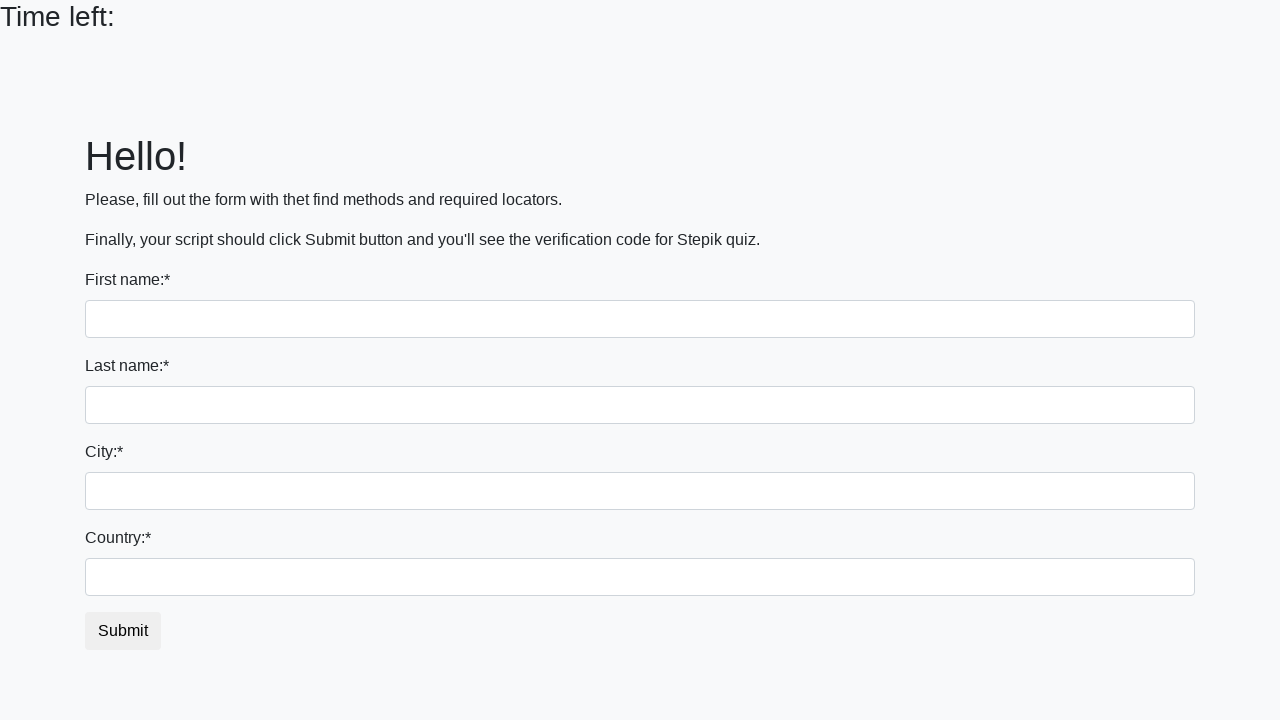

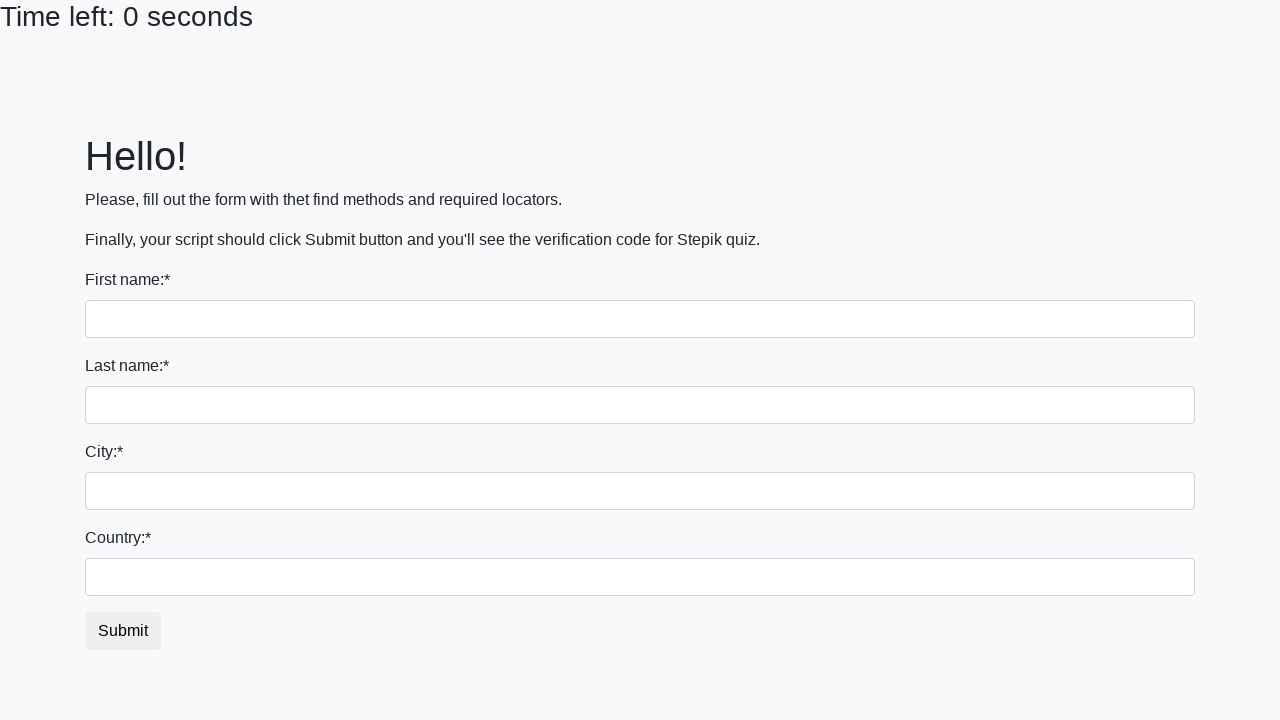